Navigates to the SAI (Sports Authority of India) website and verifies that the logo element is present and visible.

Starting URL: https://www.sai.org.in/

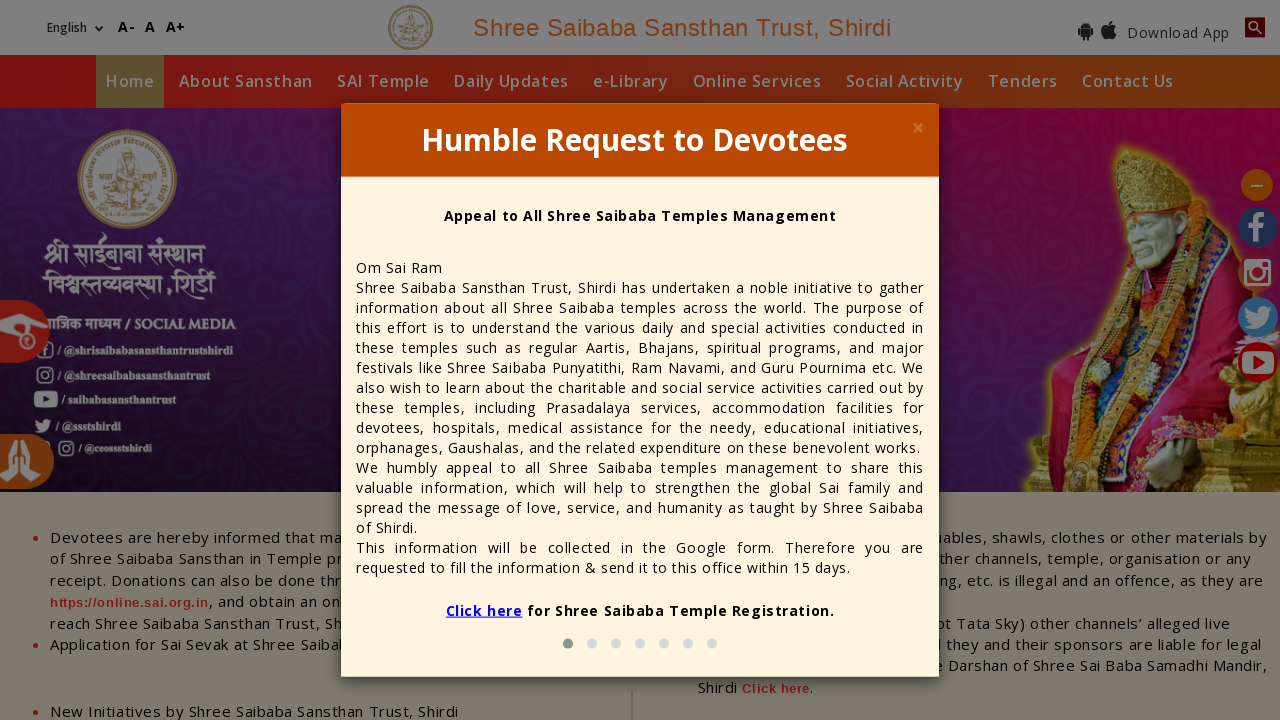

Logo element is present and visible on SAI website
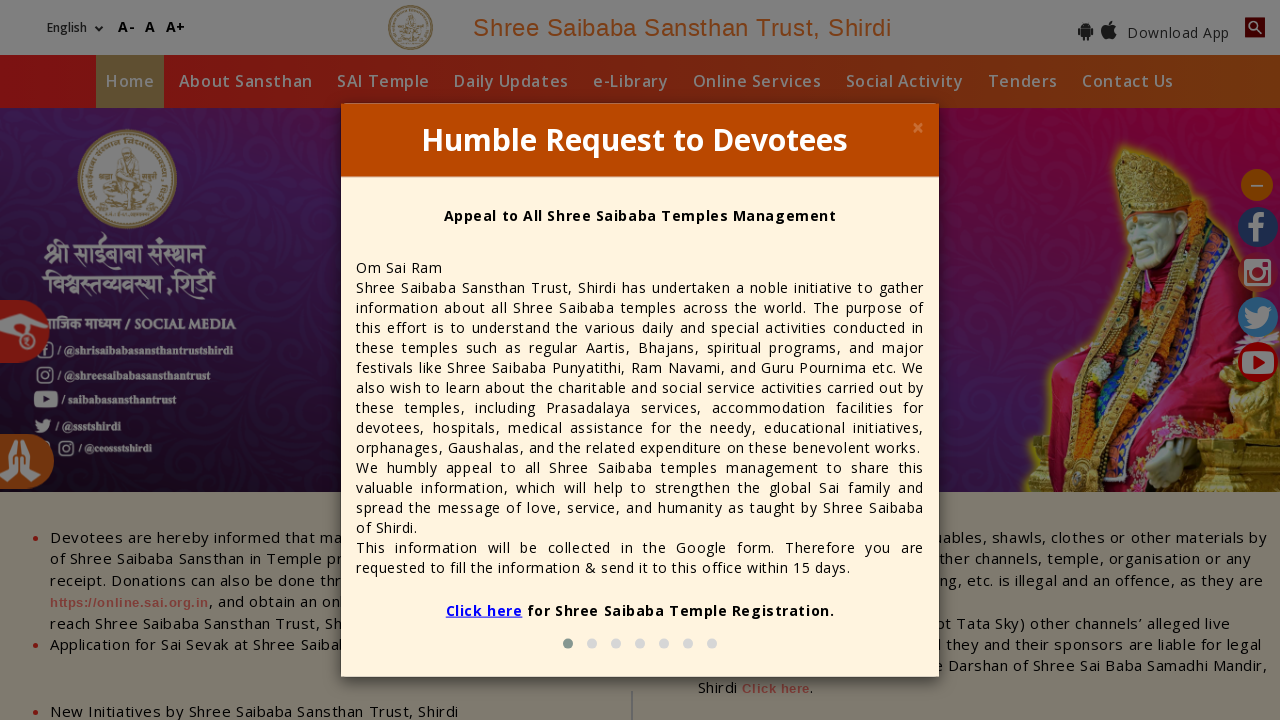

Retrieved logo text content: 
        
          
        
                  Shree Saibaba Sansthan Trust, Shirdi
              
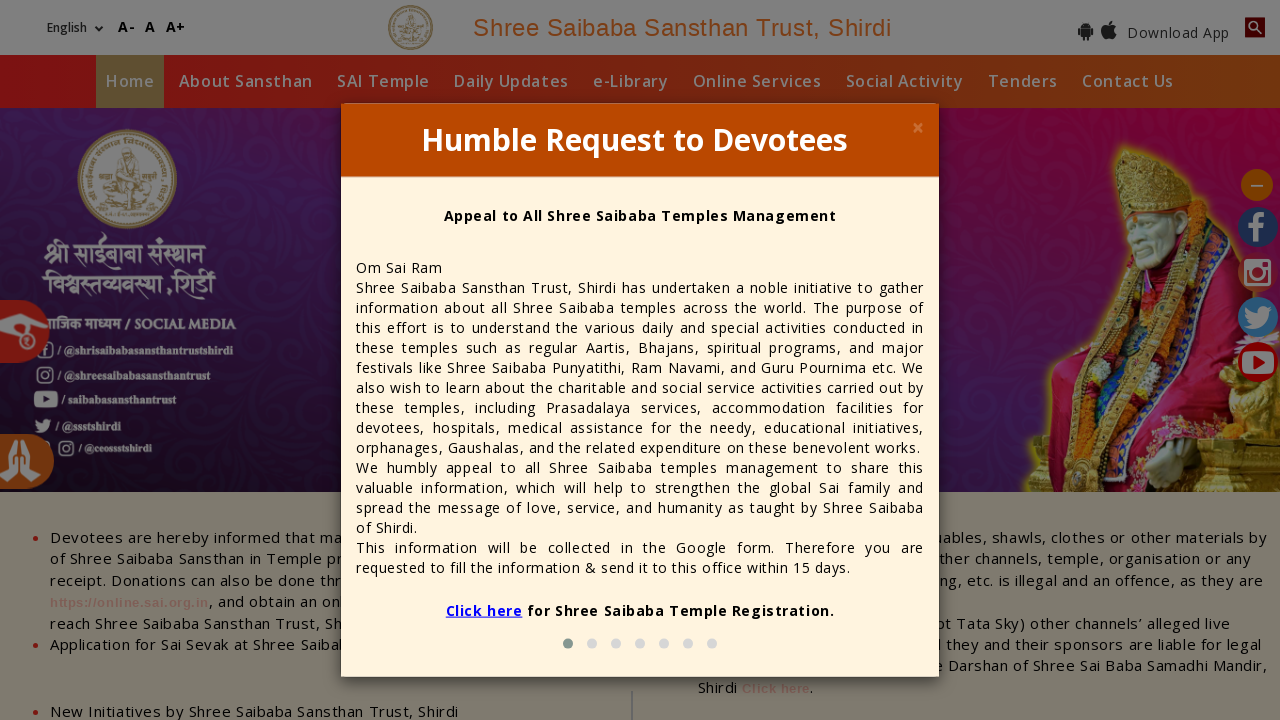

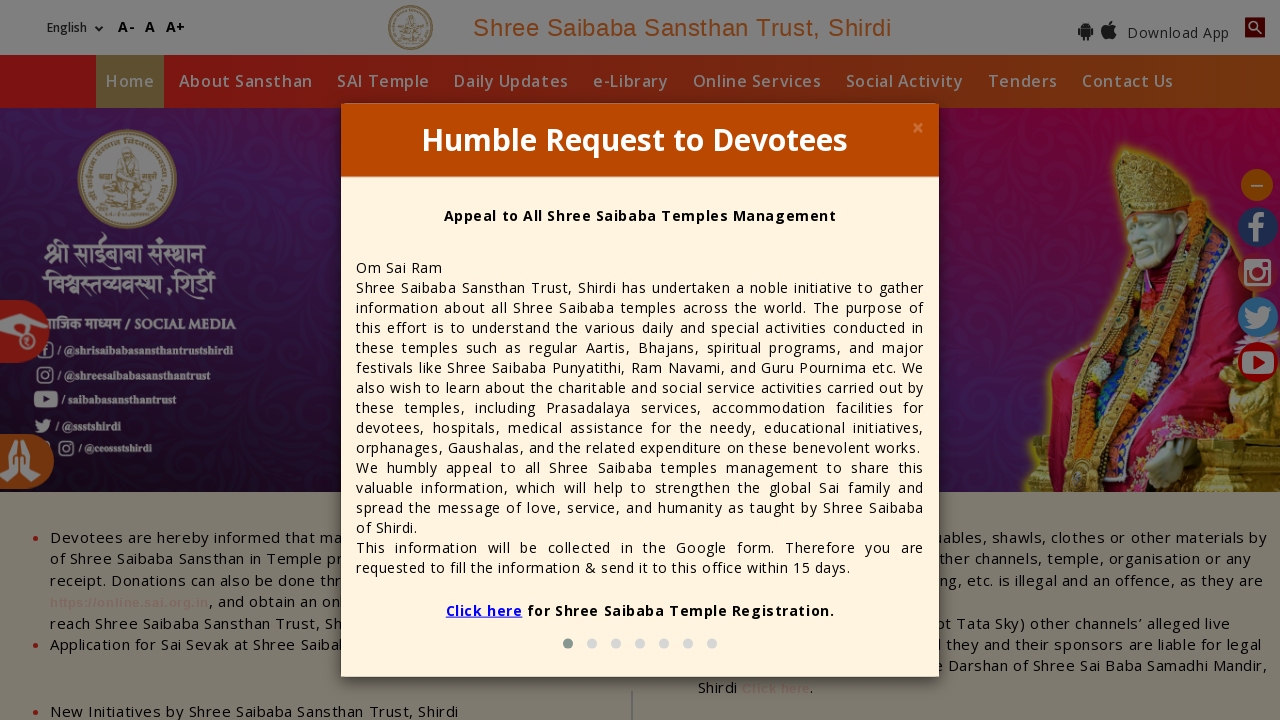